Tests multi-select dropdown functionality by scrolling to the element, selecting an option by index, and then deselecting it

Starting URL: https://demoqa.com/select-menu

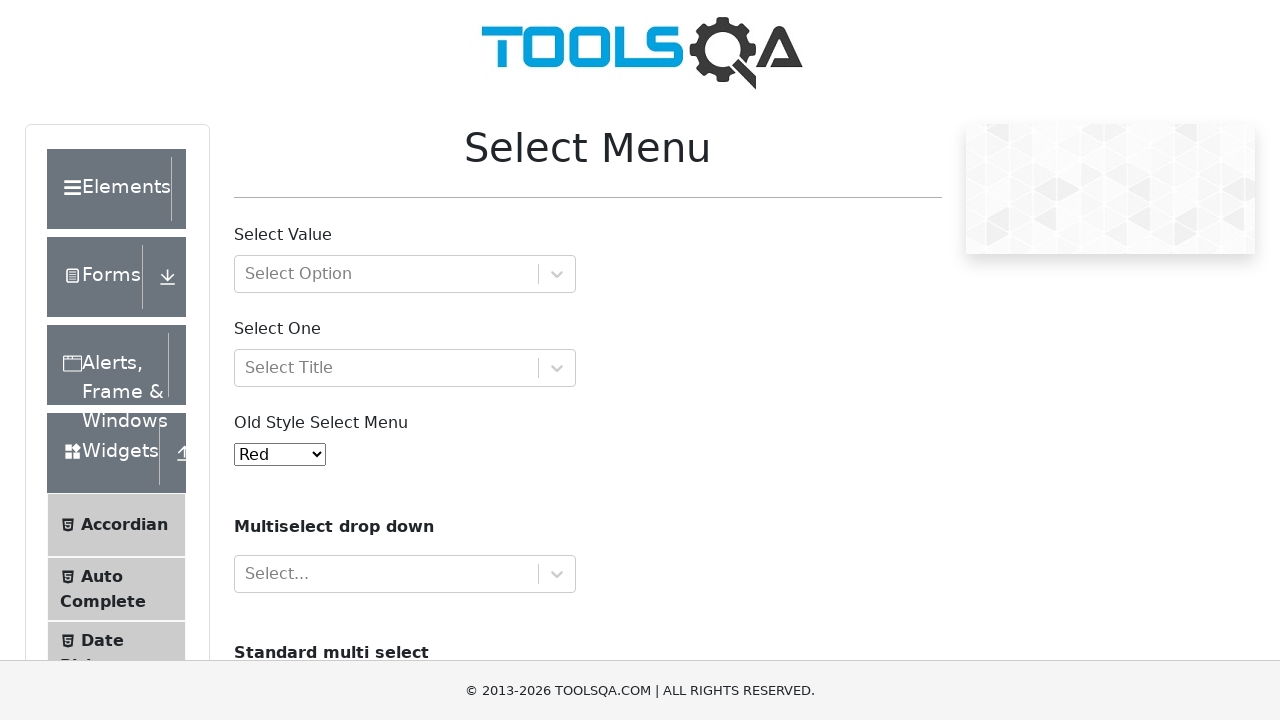

Multi-select dropdown element loaded
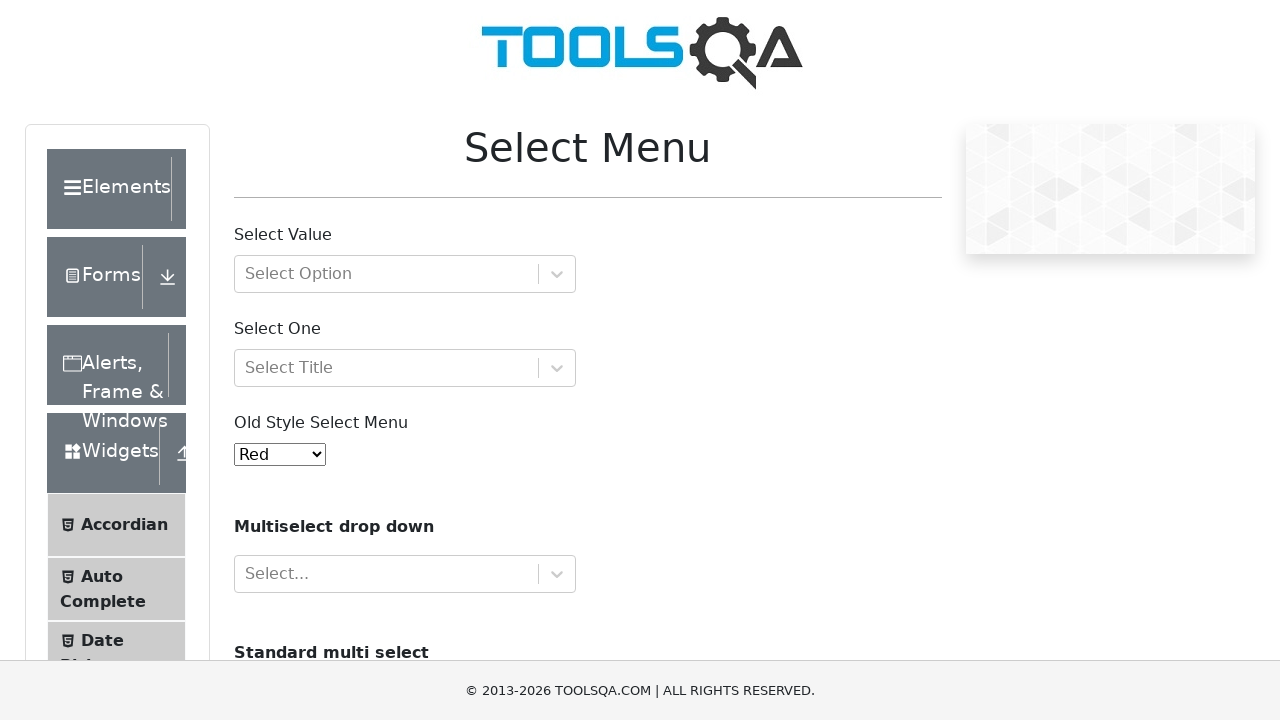

Located multi-select dropdown element
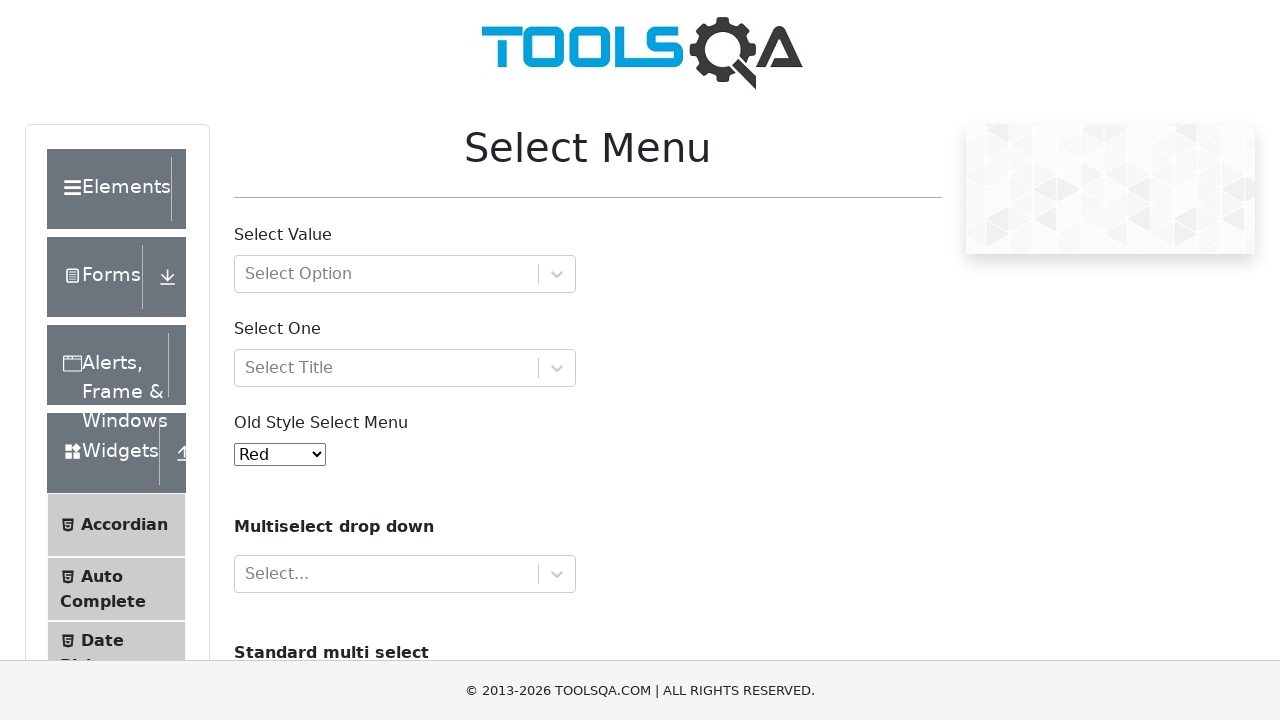

Scrolled down 1000px to ensure dropdown visibility
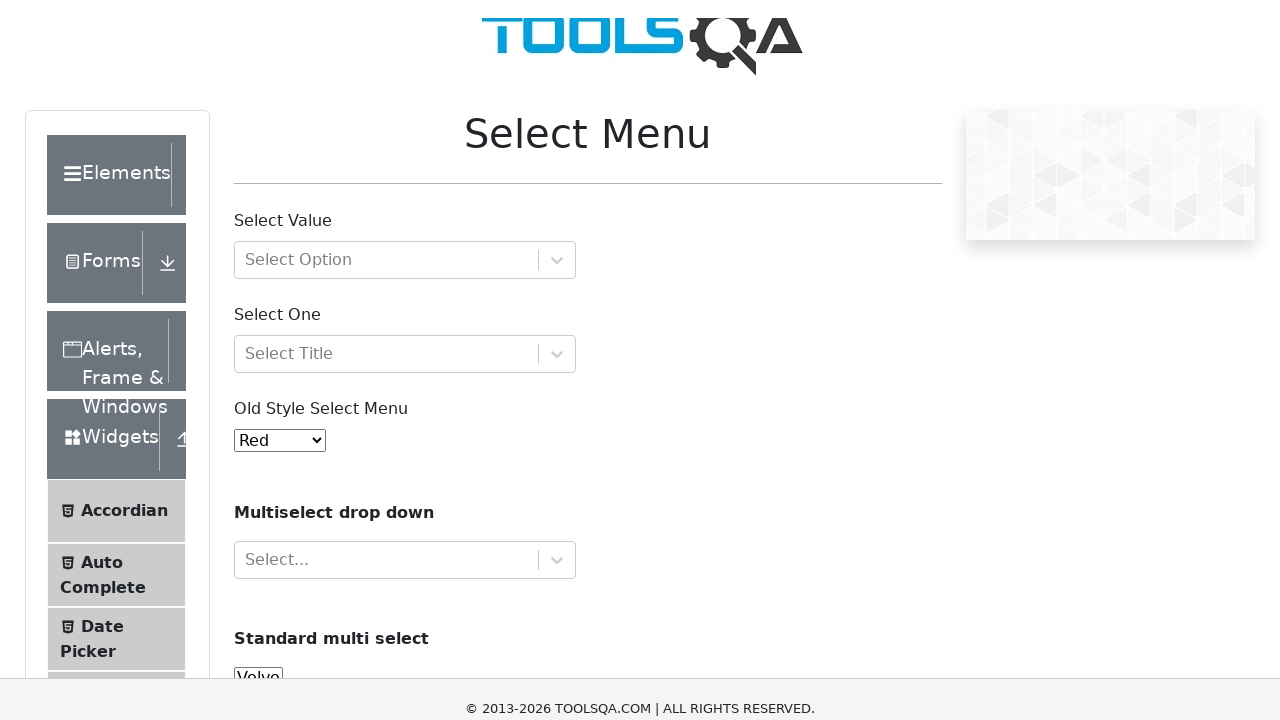

Selected option at index 2 from multi-select dropdown on #cars
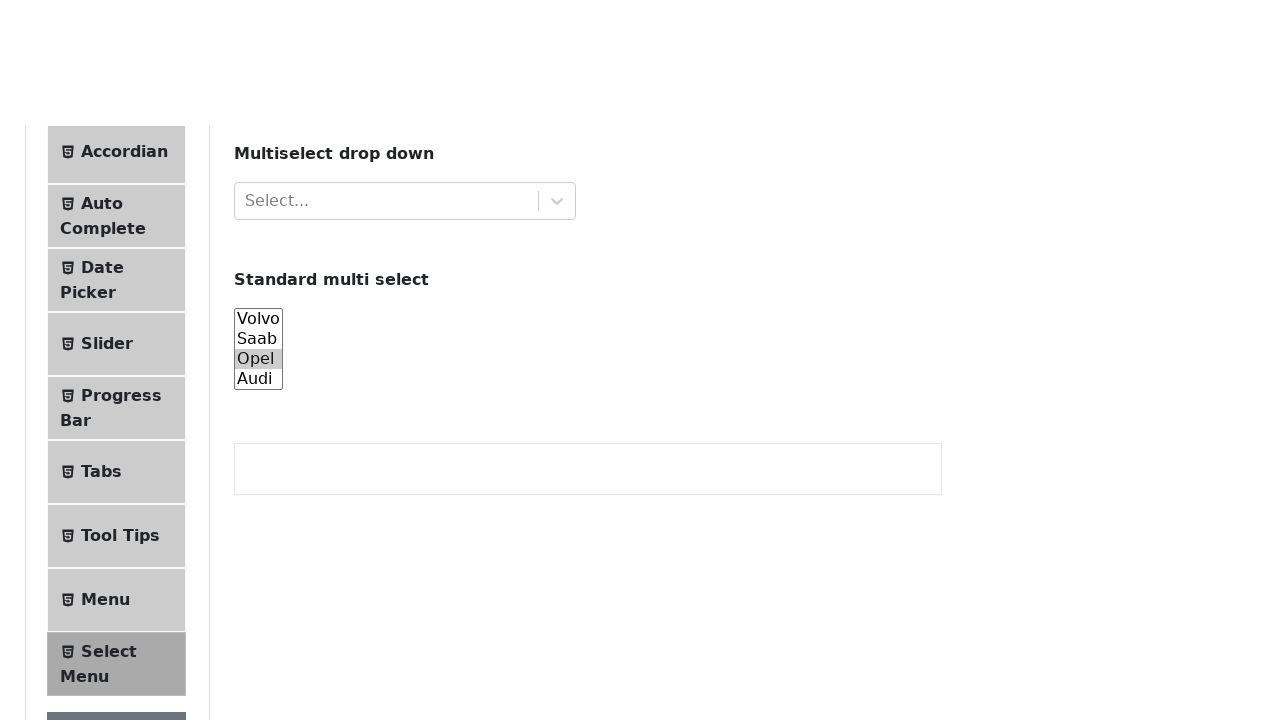

Waited 2 seconds to observe the selection
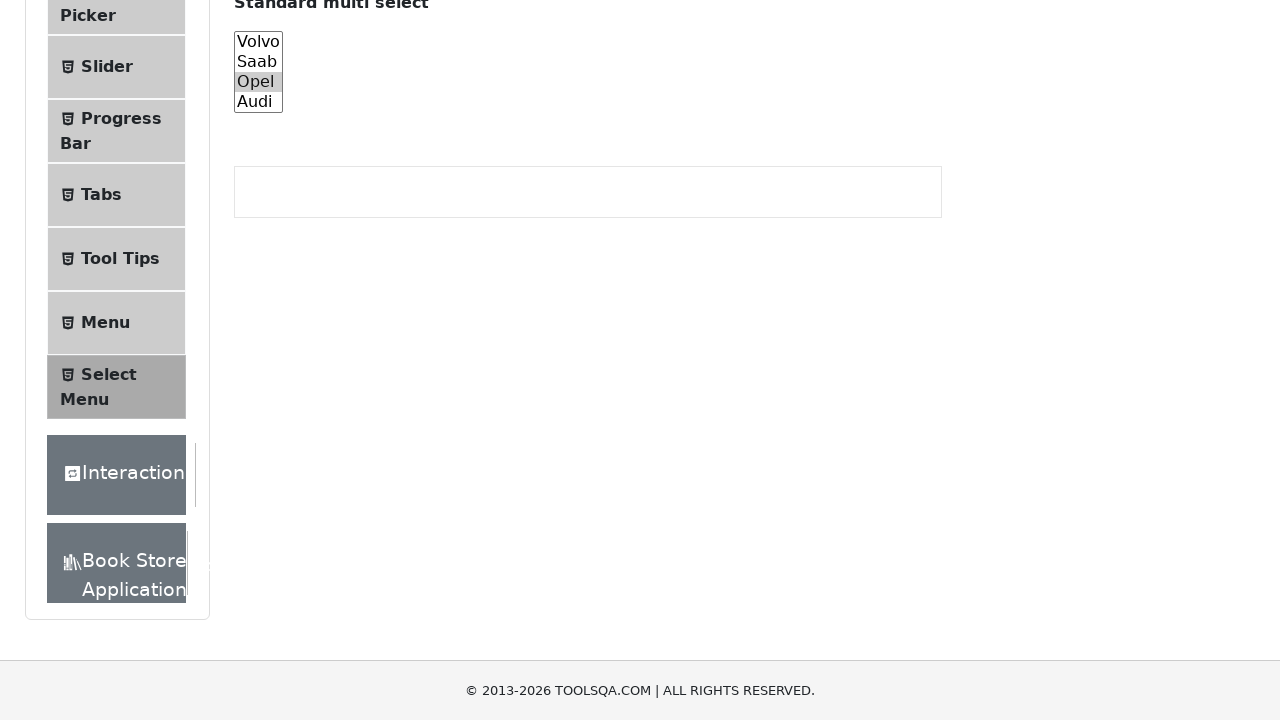

Deselected all options from the multi-select dropdown
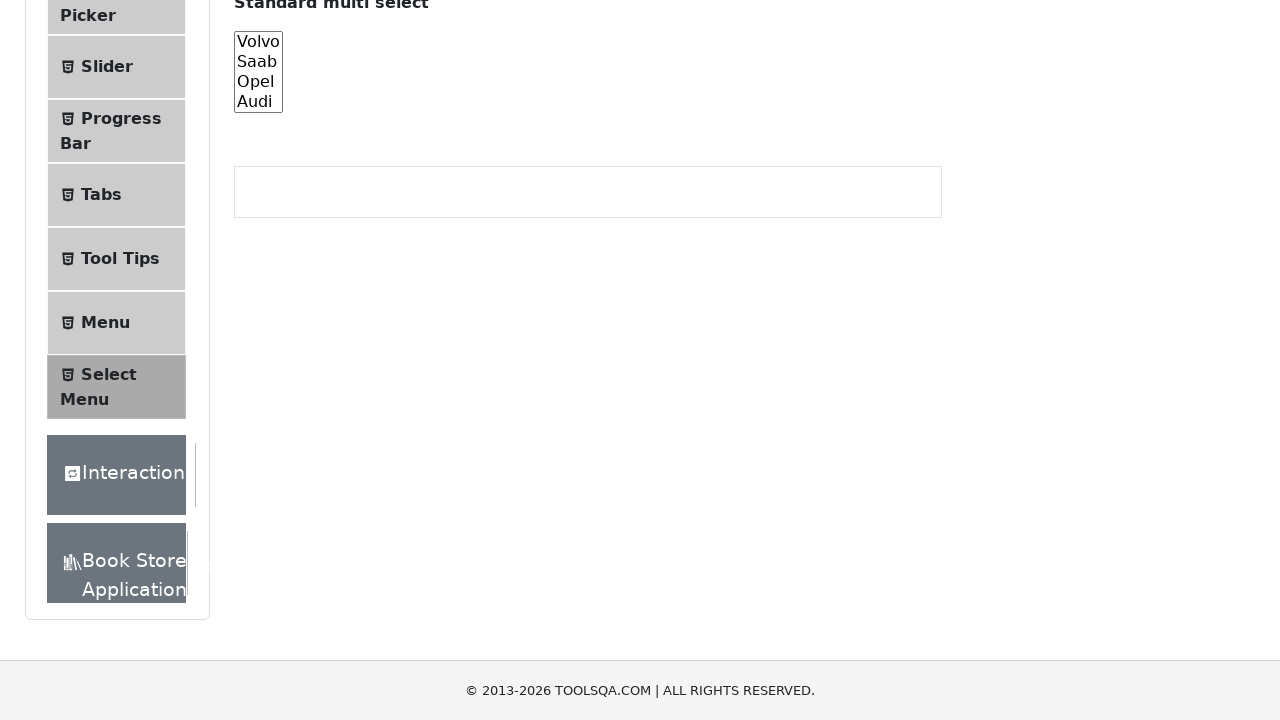

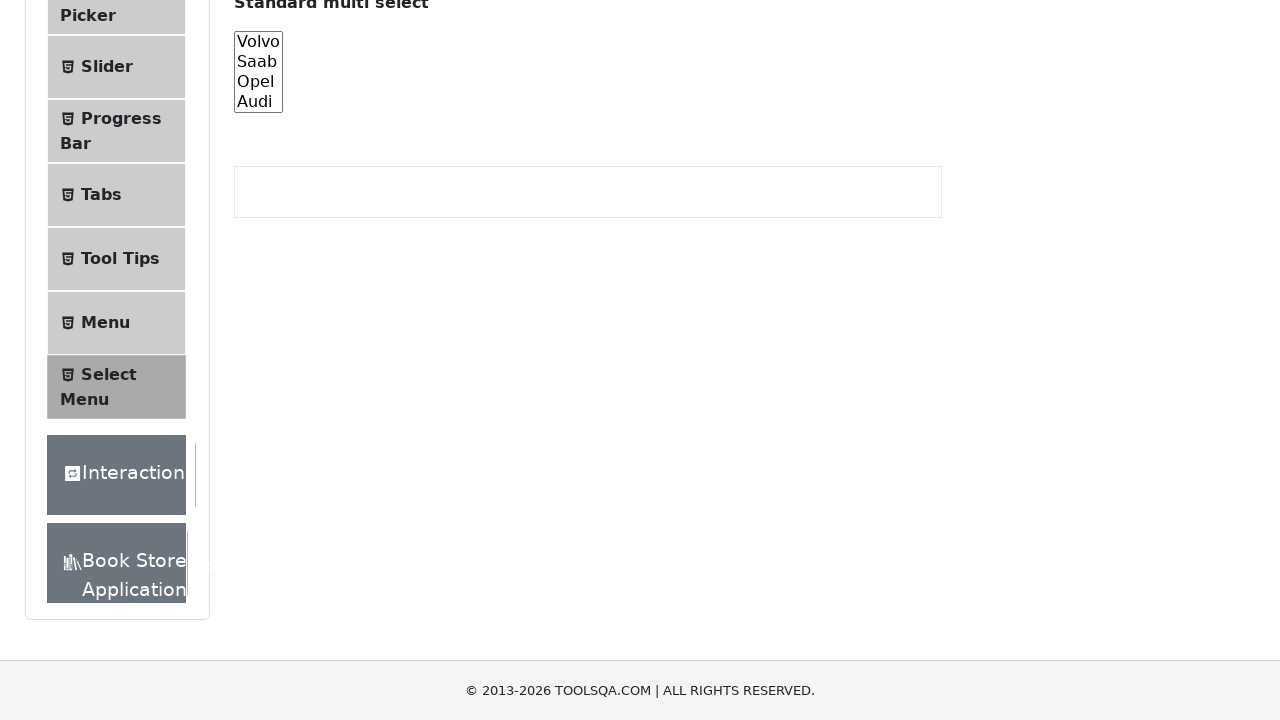